Tests that the complete all checkbox updates its state when individual items are completed or cleared

Starting URL: https://demo.playwright.dev/todomvc

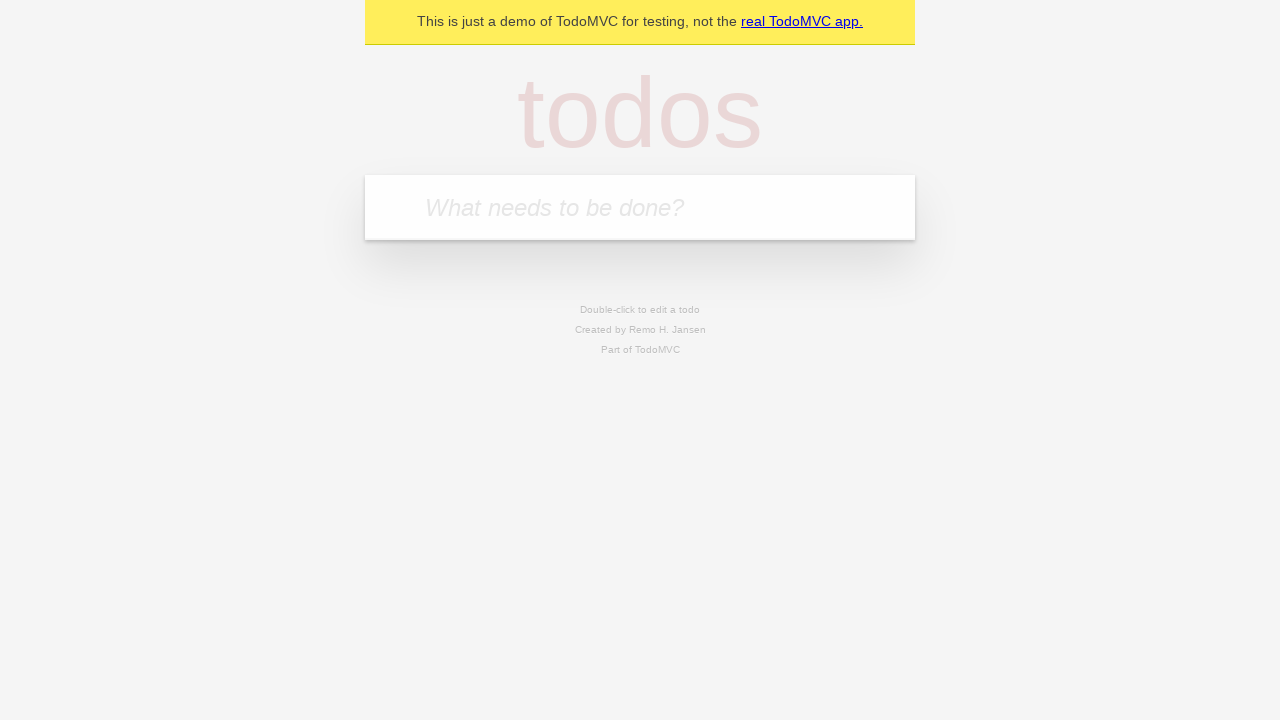

Filled todo input with 'buy some cheese' on internal:attr=[placeholder="What needs to be done?"i]
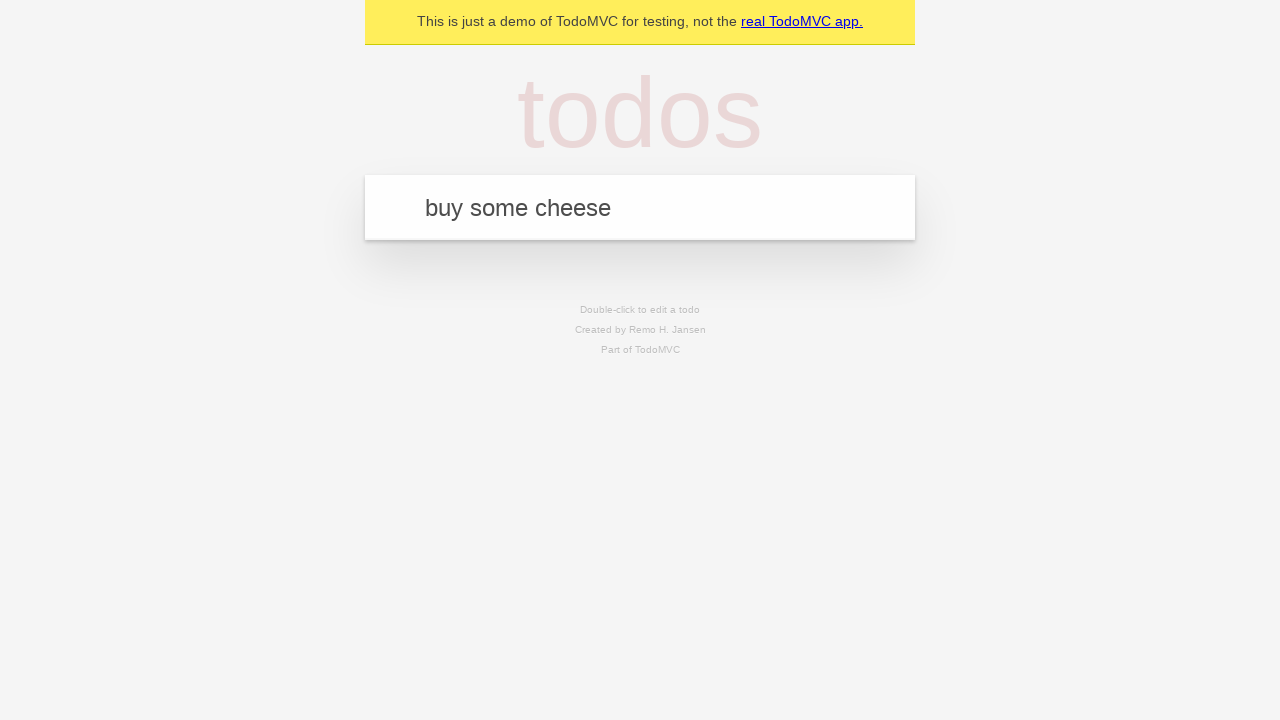

Pressed Enter to add first todo item on internal:attr=[placeholder="What needs to be done?"i]
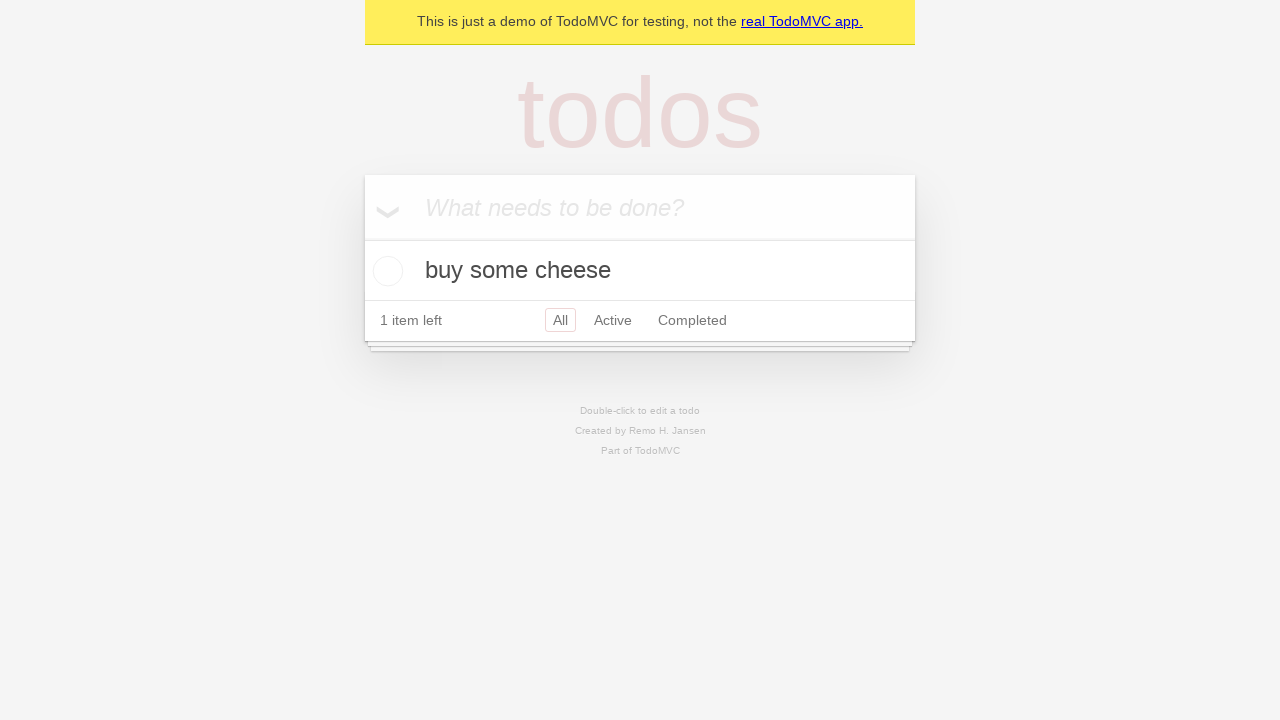

Filled todo input with 'feed the cat' on internal:attr=[placeholder="What needs to be done?"i]
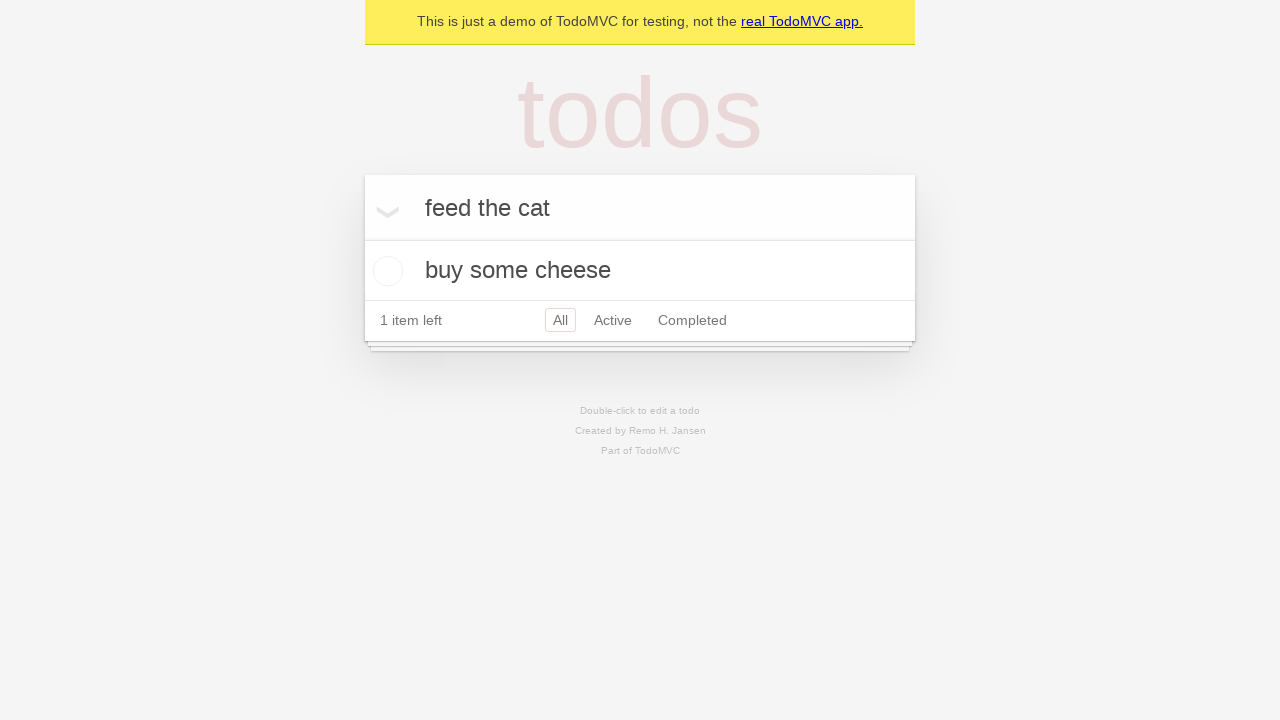

Pressed Enter to add second todo item on internal:attr=[placeholder="What needs to be done?"i]
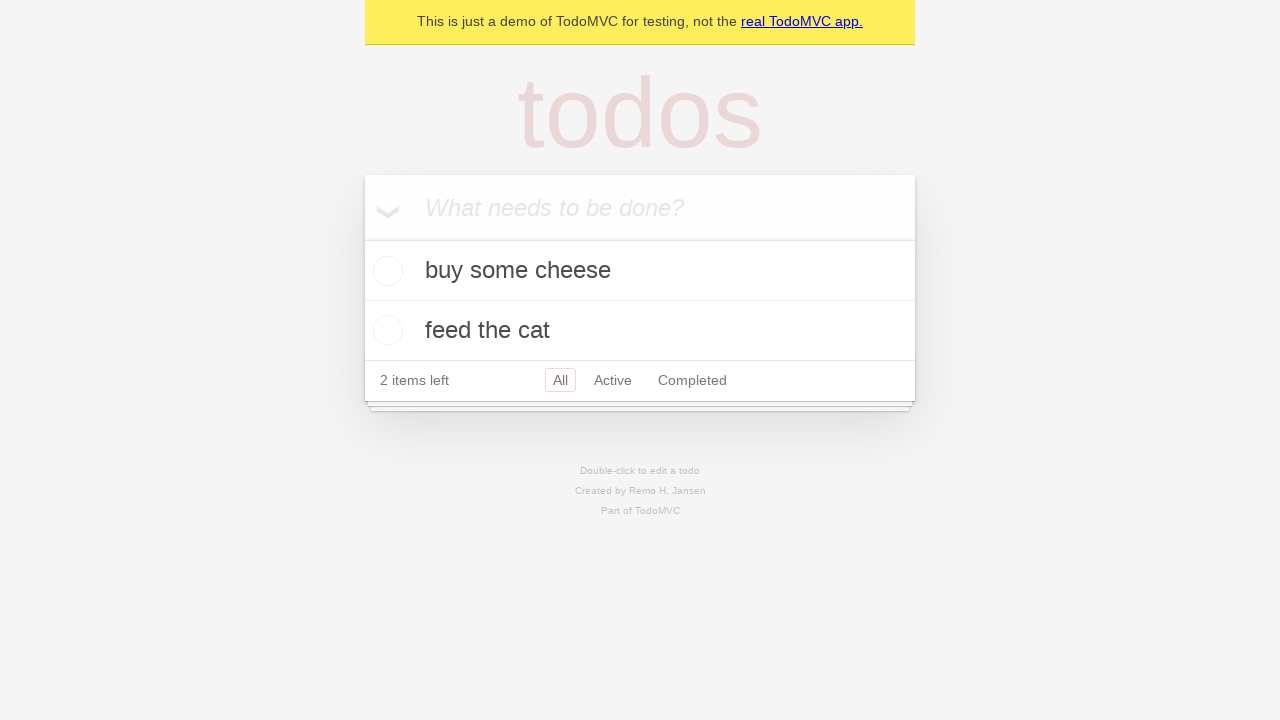

Filled todo input with 'book a doctors appointment' on internal:attr=[placeholder="What needs to be done?"i]
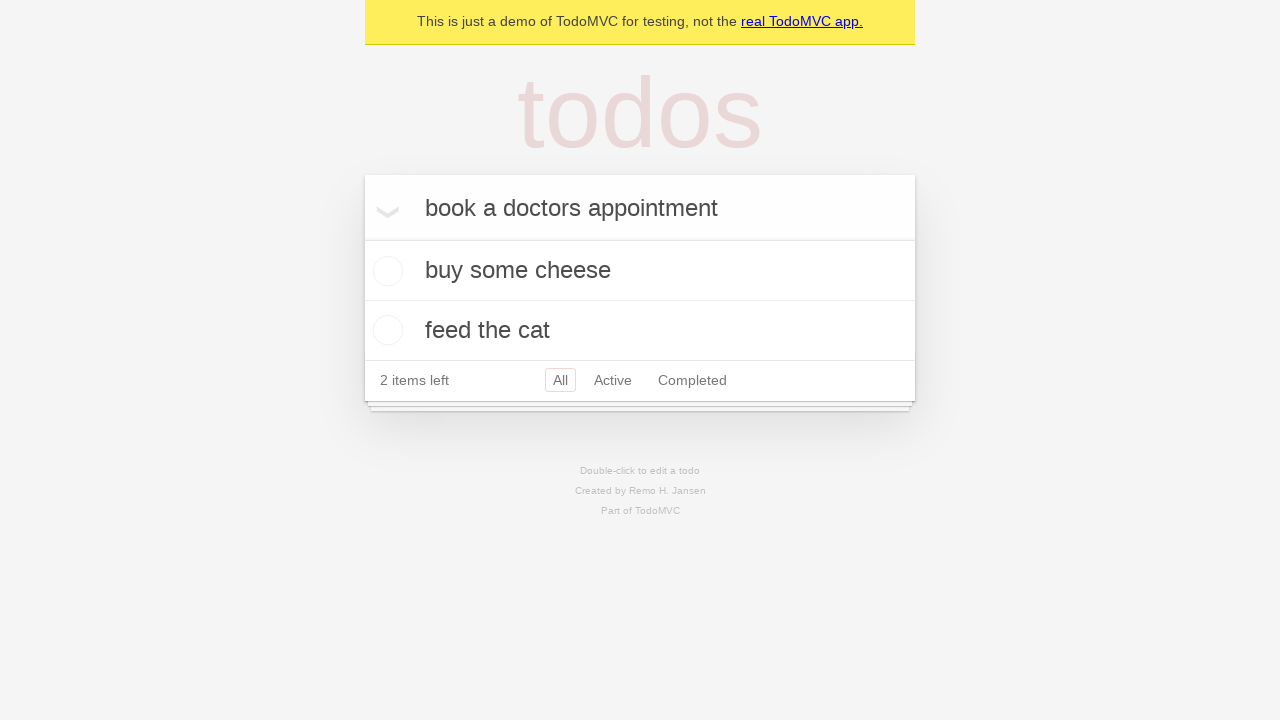

Pressed Enter to add third todo item on internal:attr=[placeholder="What needs to be done?"i]
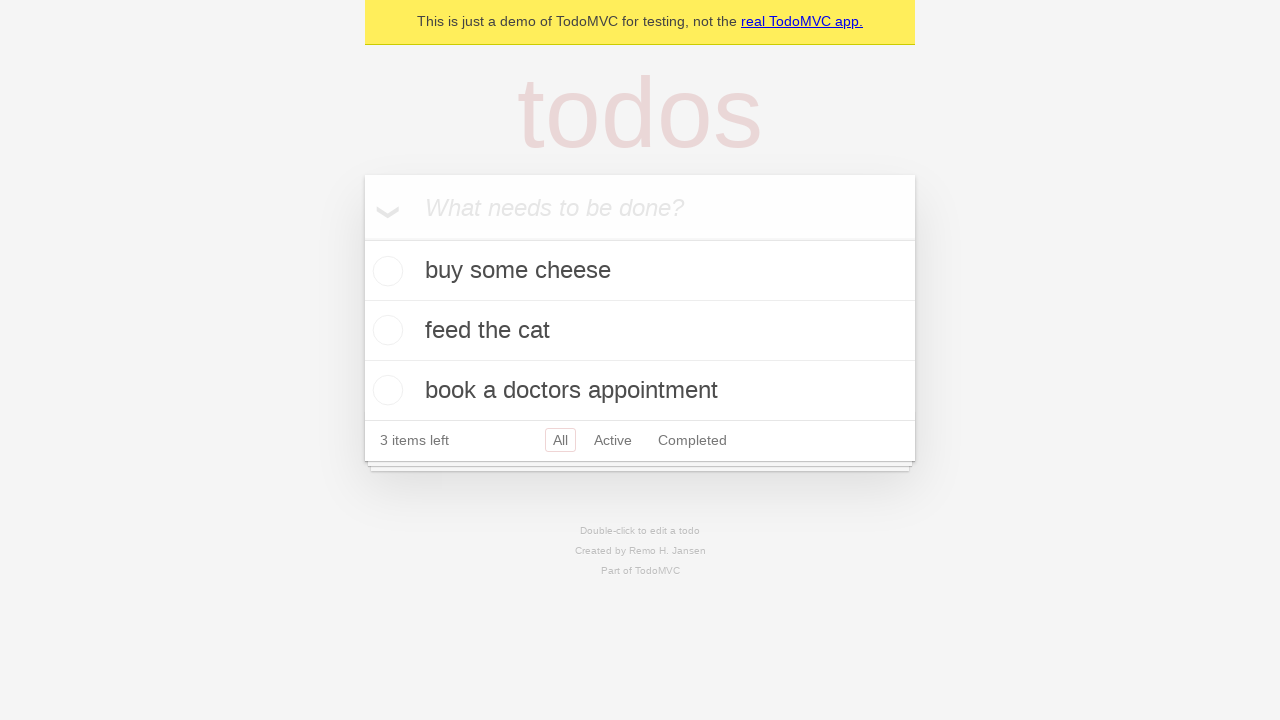

Checked 'Mark all as complete' checkbox to complete all todos at (362, 238) on internal:label="Mark all as complete"i
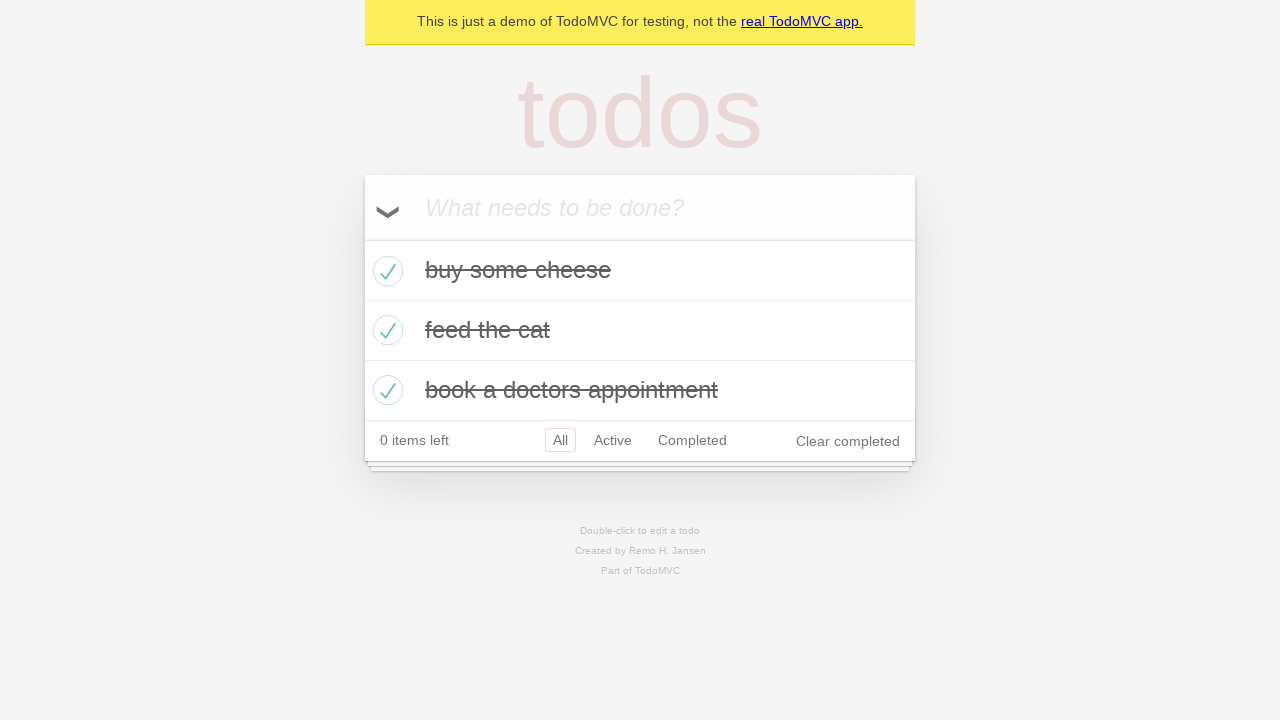

Unchecked first todo item checkbox at (385, 271) on [data-testid='todo-item'] >> nth=0 >> internal:role=checkbox
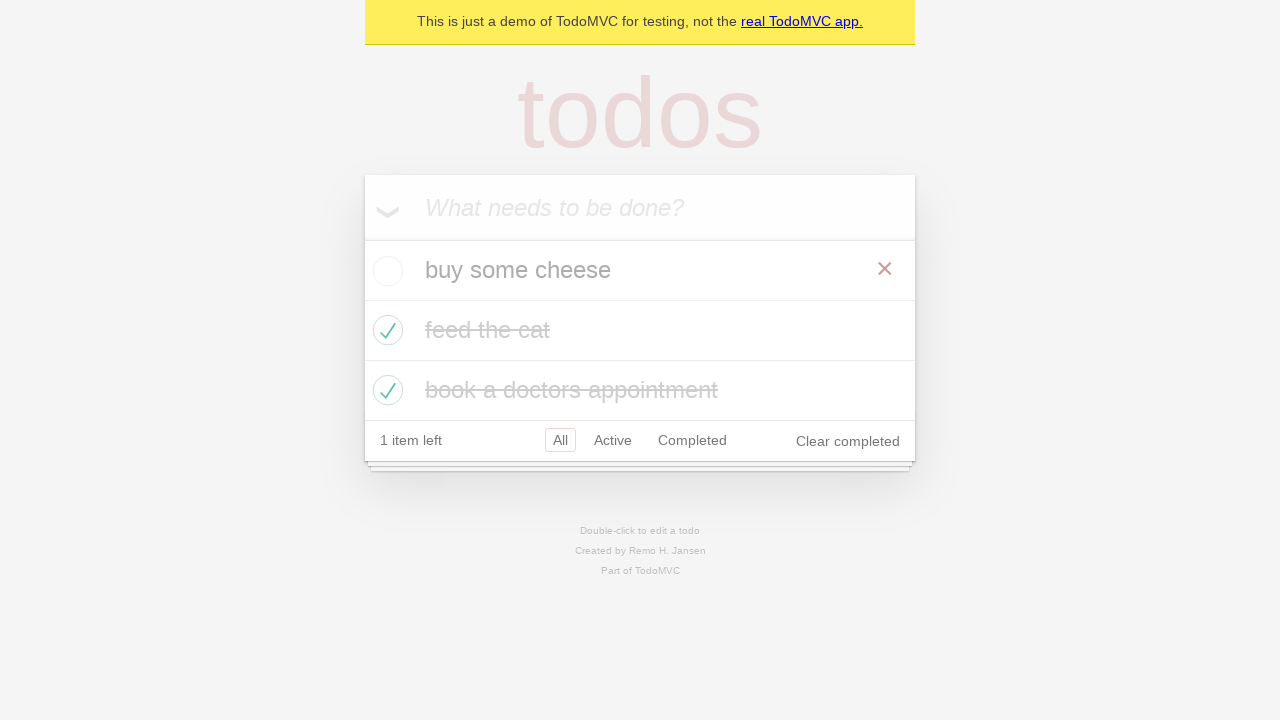

Checked first todo item checkbox again at (385, 271) on [data-testid='todo-item'] >> nth=0 >> internal:role=checkbox
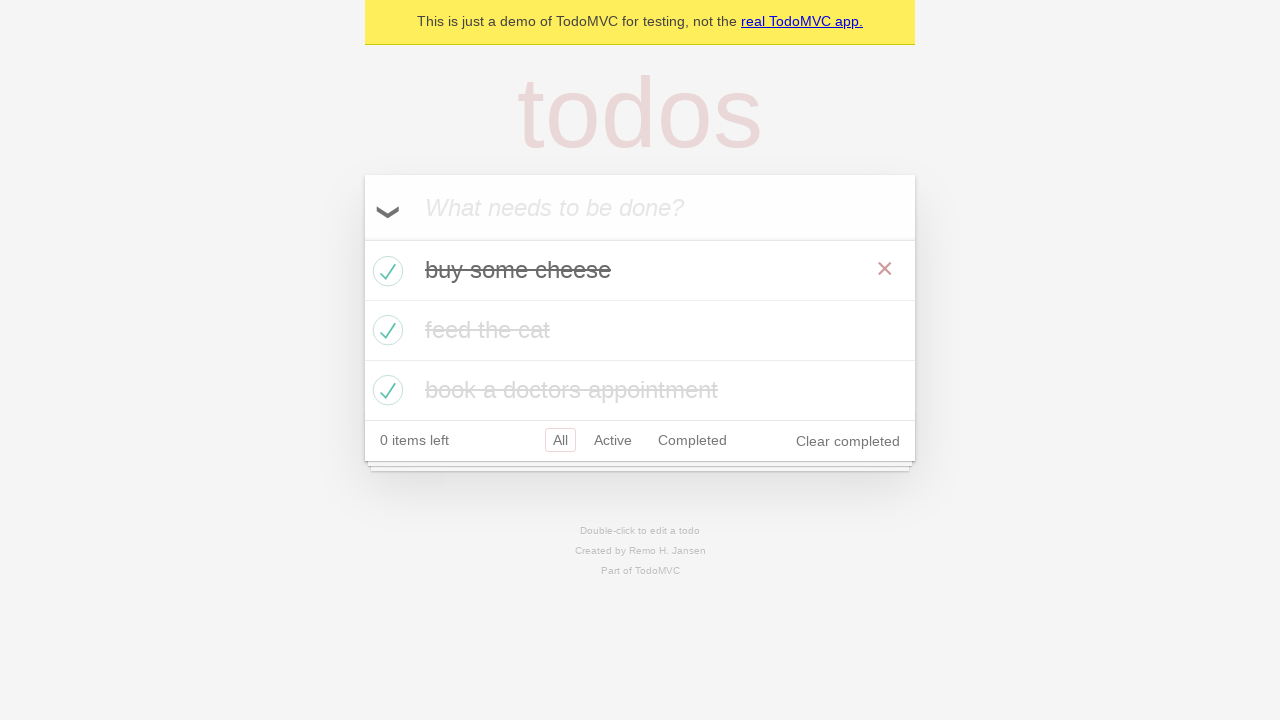

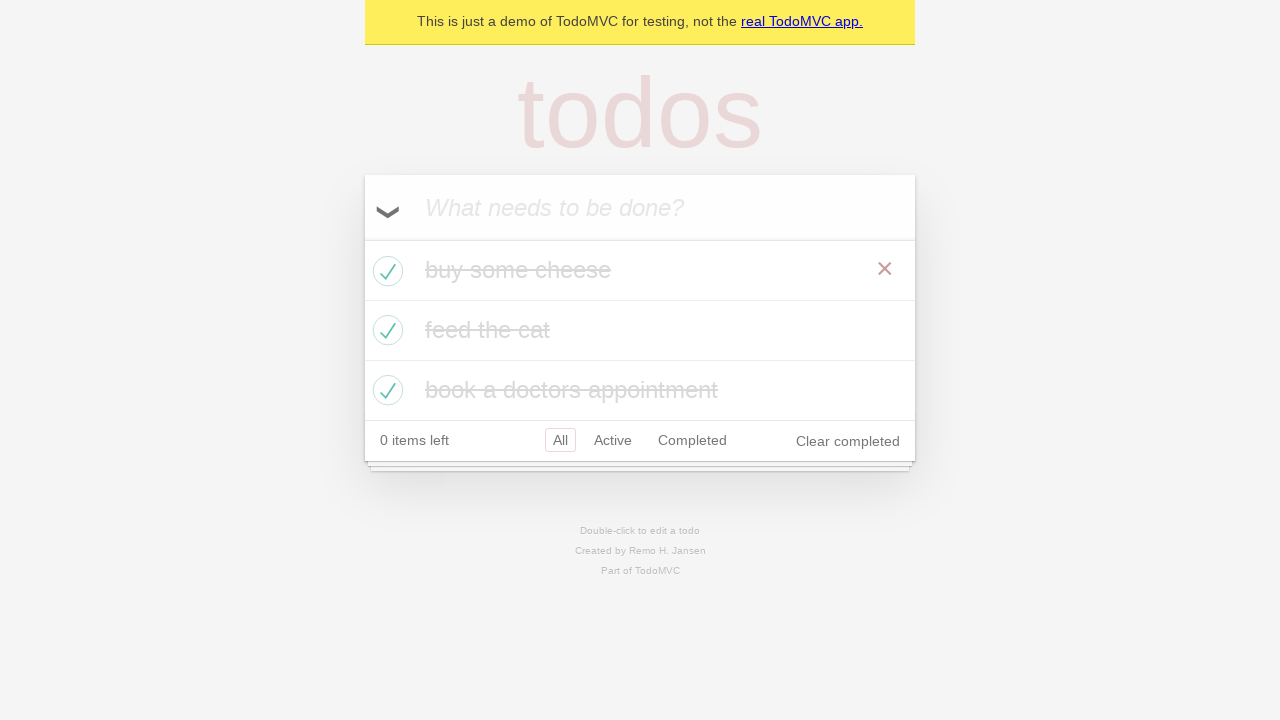